Tests registration form validation when password is missing but username is provided

Starting URL: https://anatoly-karpovich.github.io/demo-login-form/

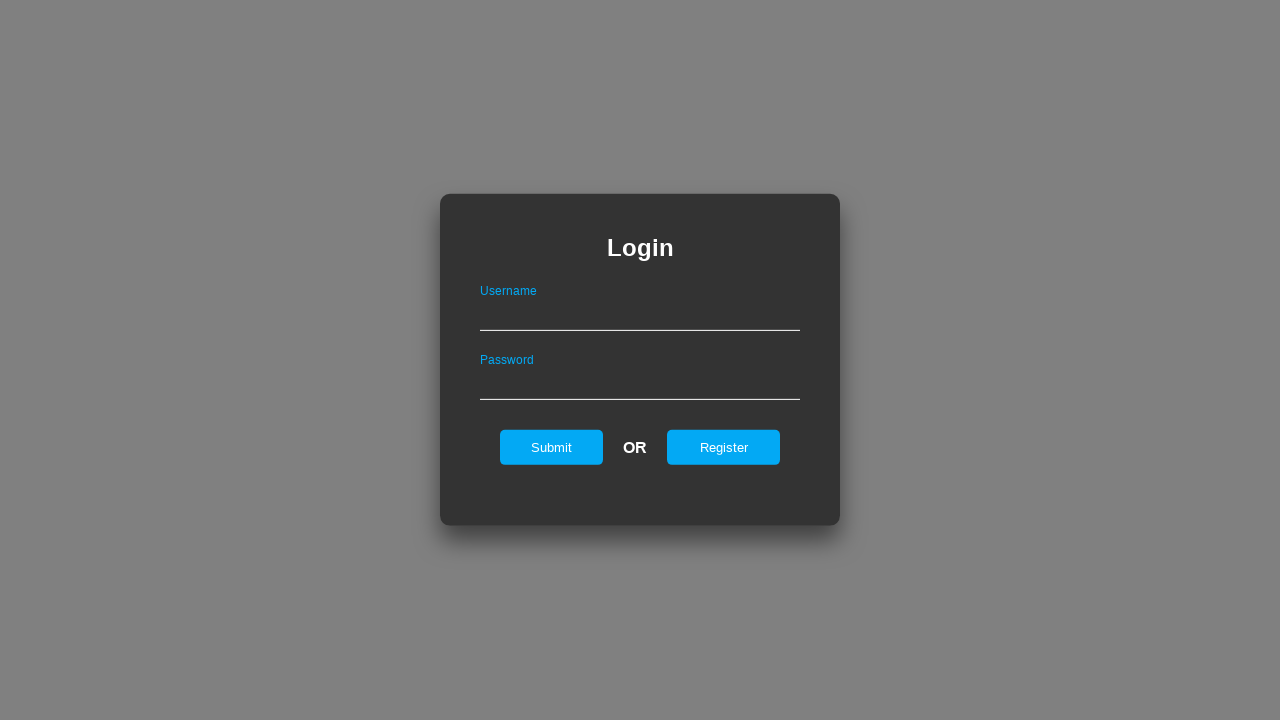

Clicked register link to show registration form at (724, 447) on #registerOnLogin
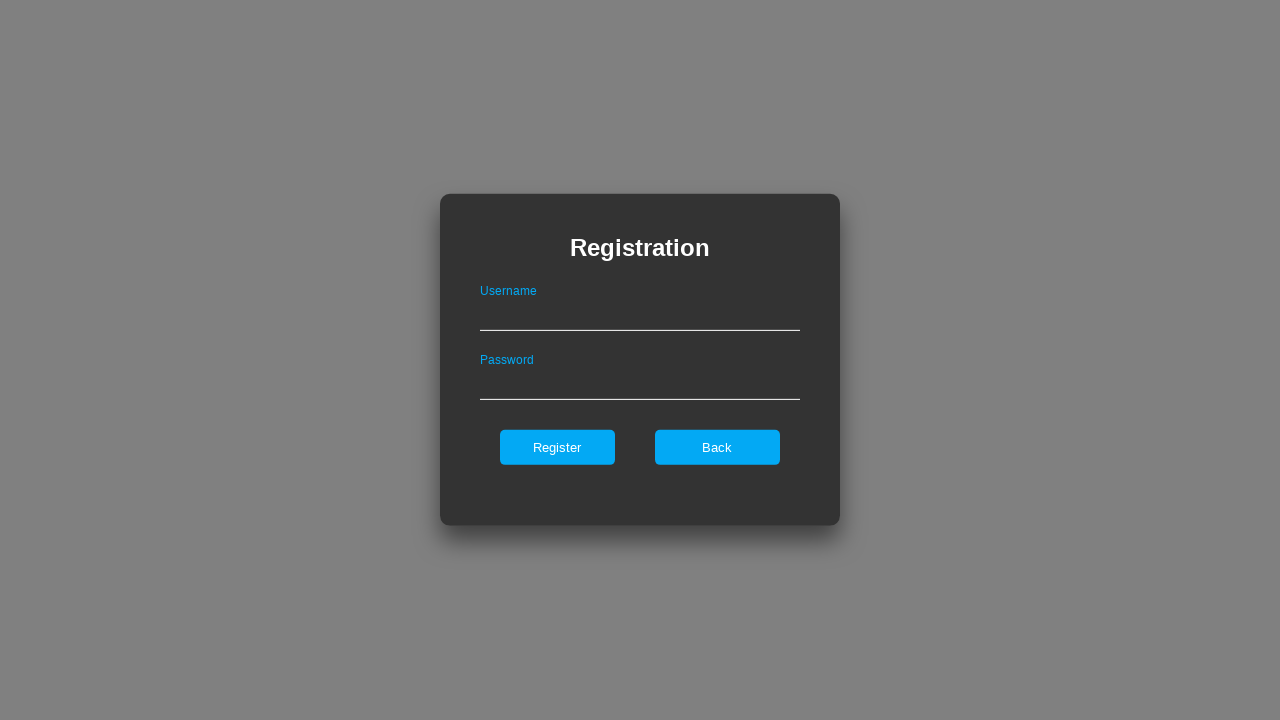

Filled username field with 'demouser456' on #userNameOnRegister
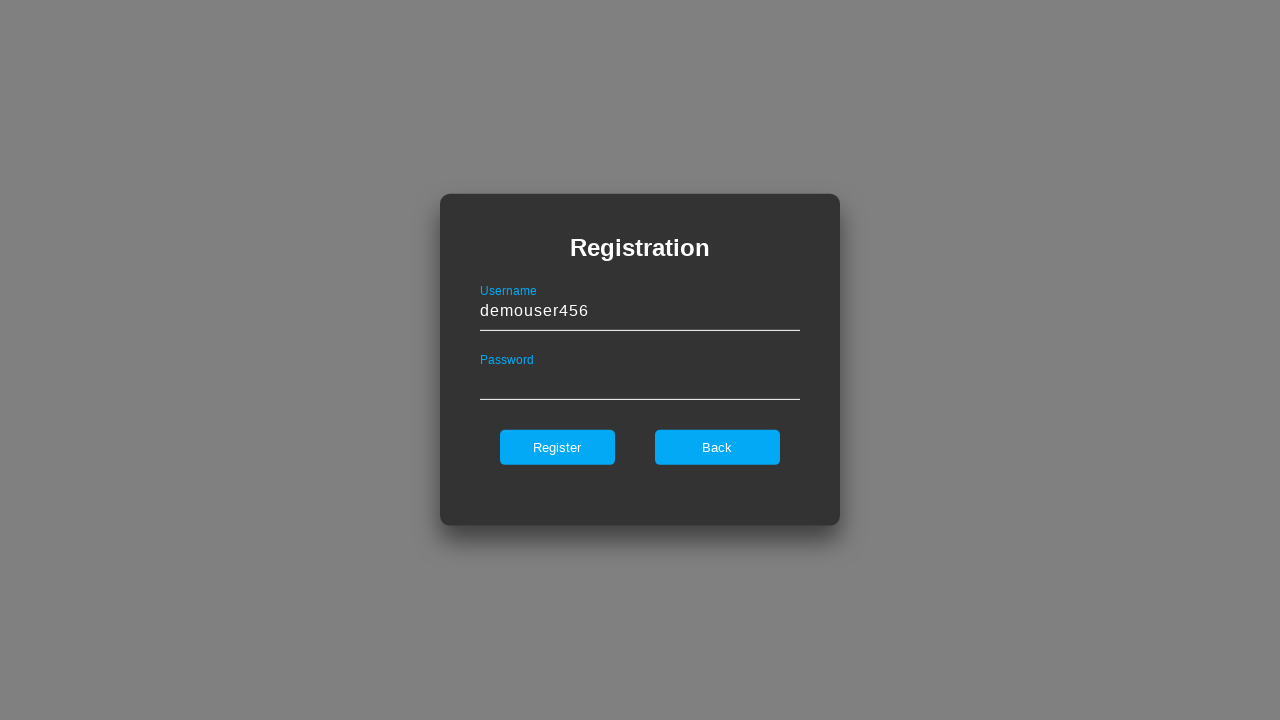

Clicked Register button without entering password at (557, 447) on internal:role=button[name="Register"i]
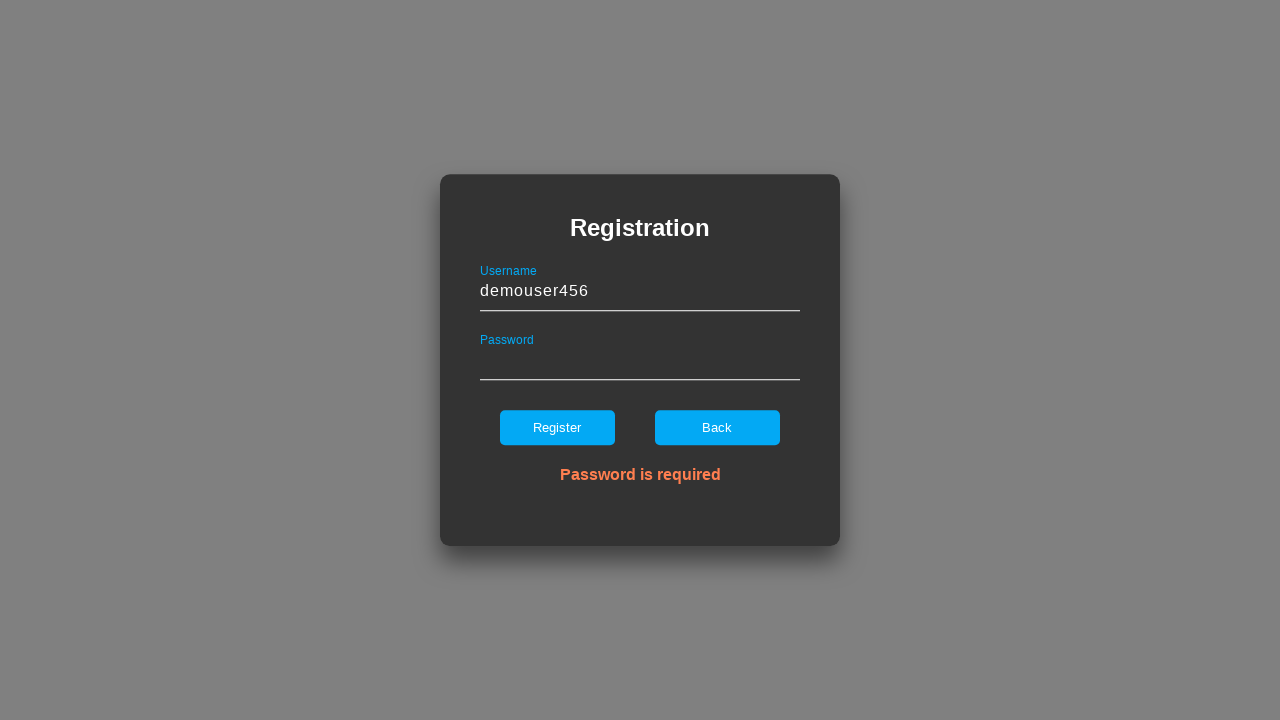

Verified 'Password is required' error message is visible
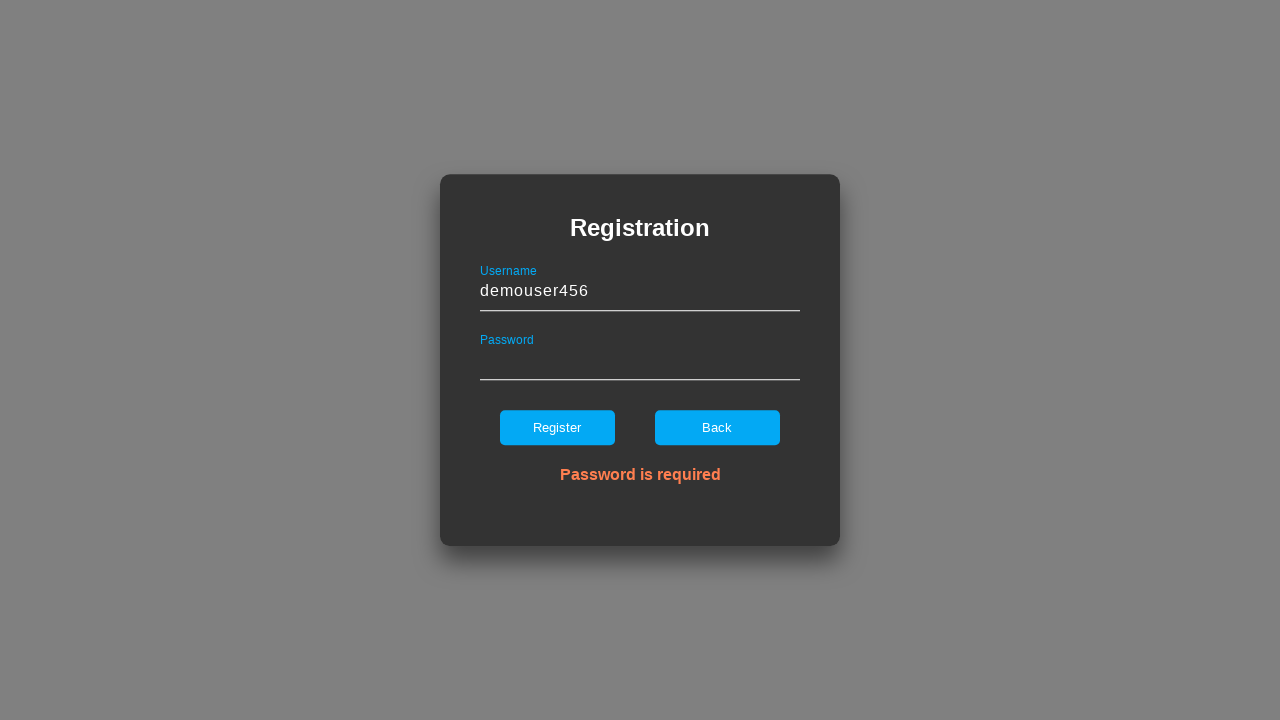

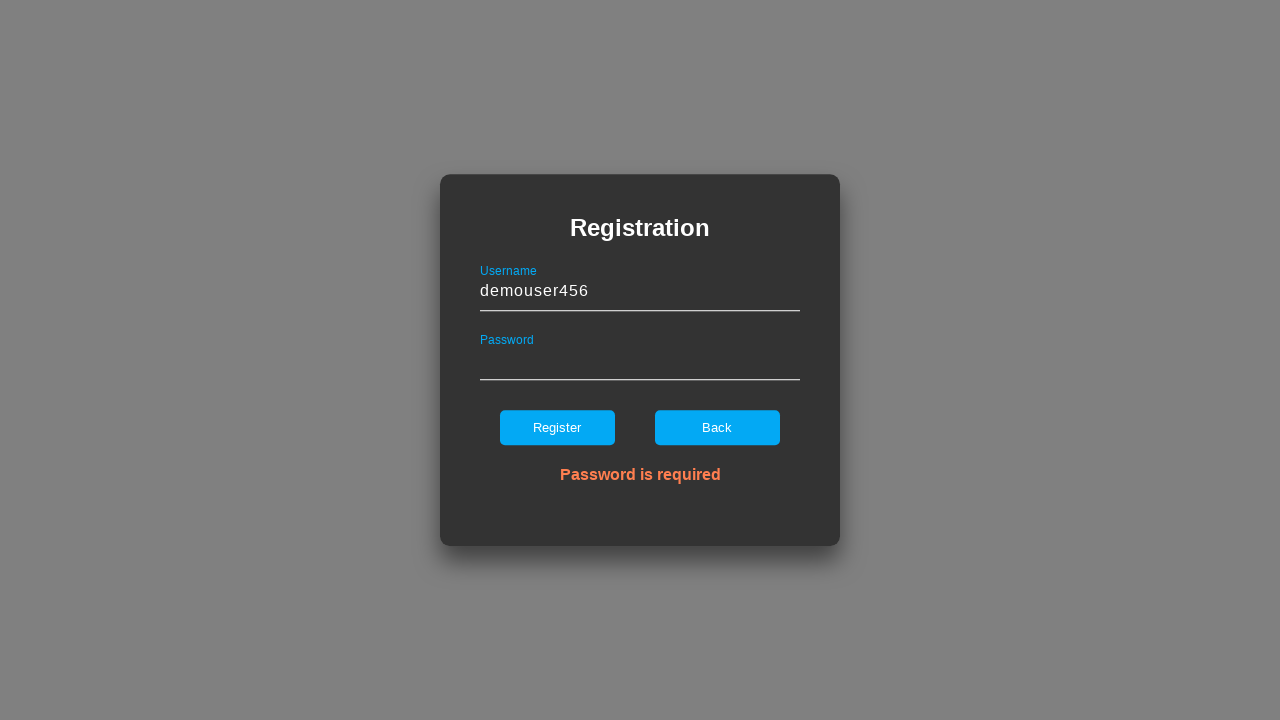